Navigates to calculator.net and attempts to trigger the print dialog using keyboard shortcuts (Ctrl+P), then interacts with the dialog using Tab and Enter keys.

Starting URL: https://www.calculator.net/

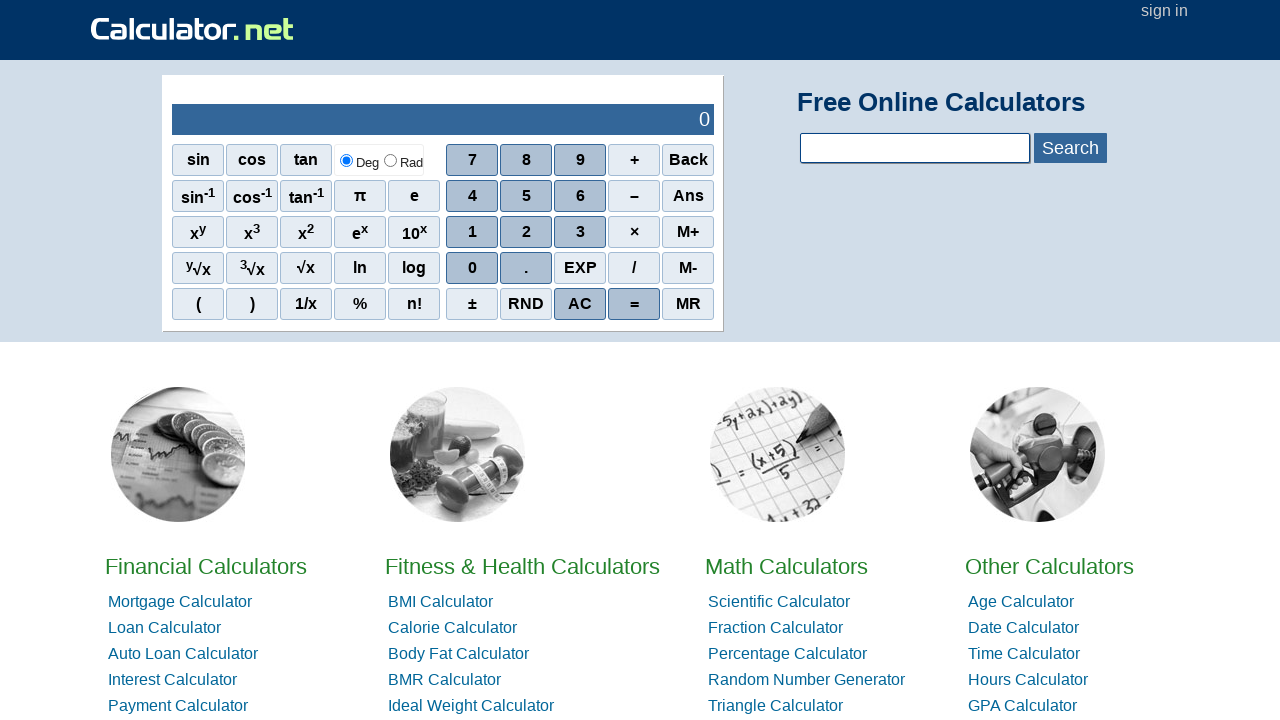

Navigated to calculator.net
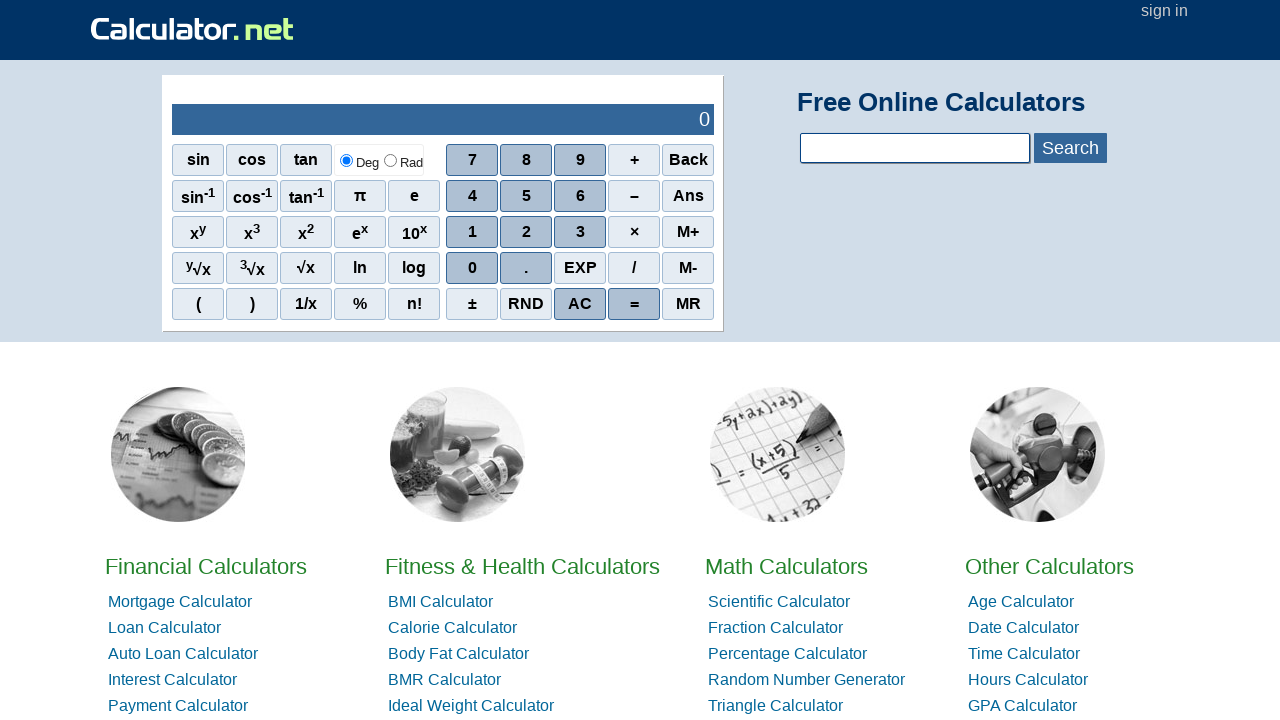

Pressed Ctrl+P to trigger print dialog
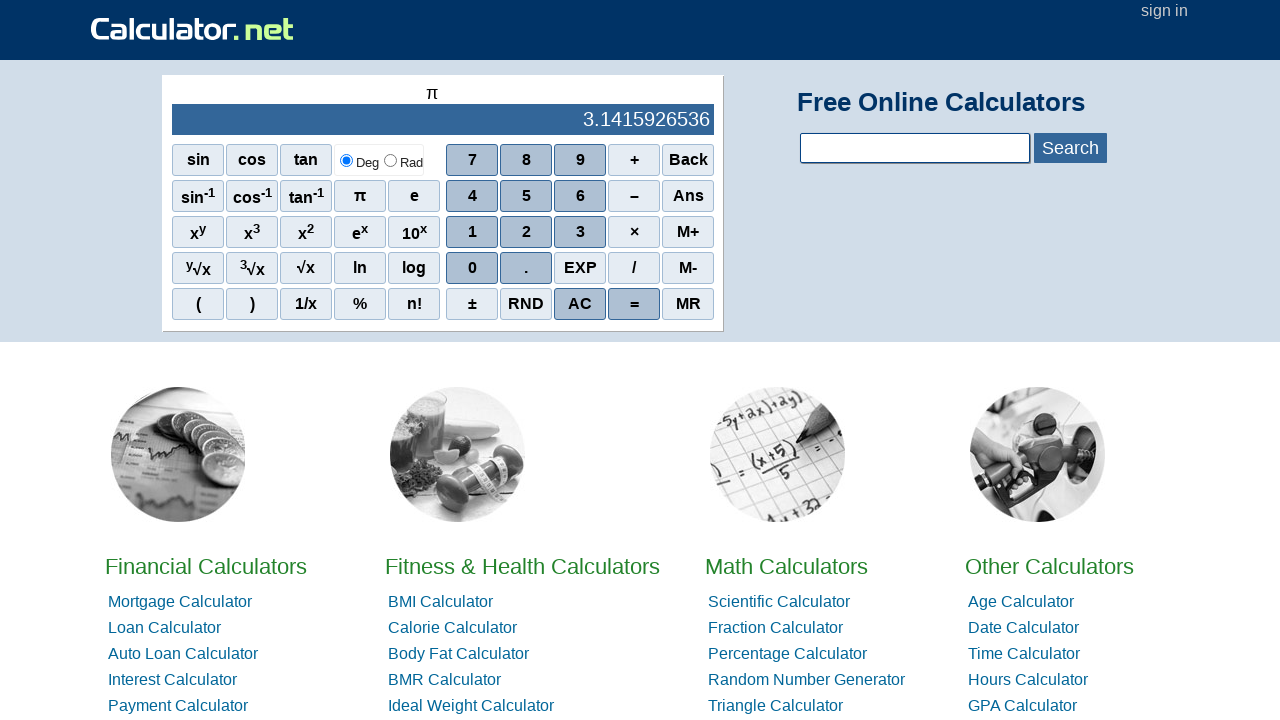

Waited 2 seconds for print dialog to appear
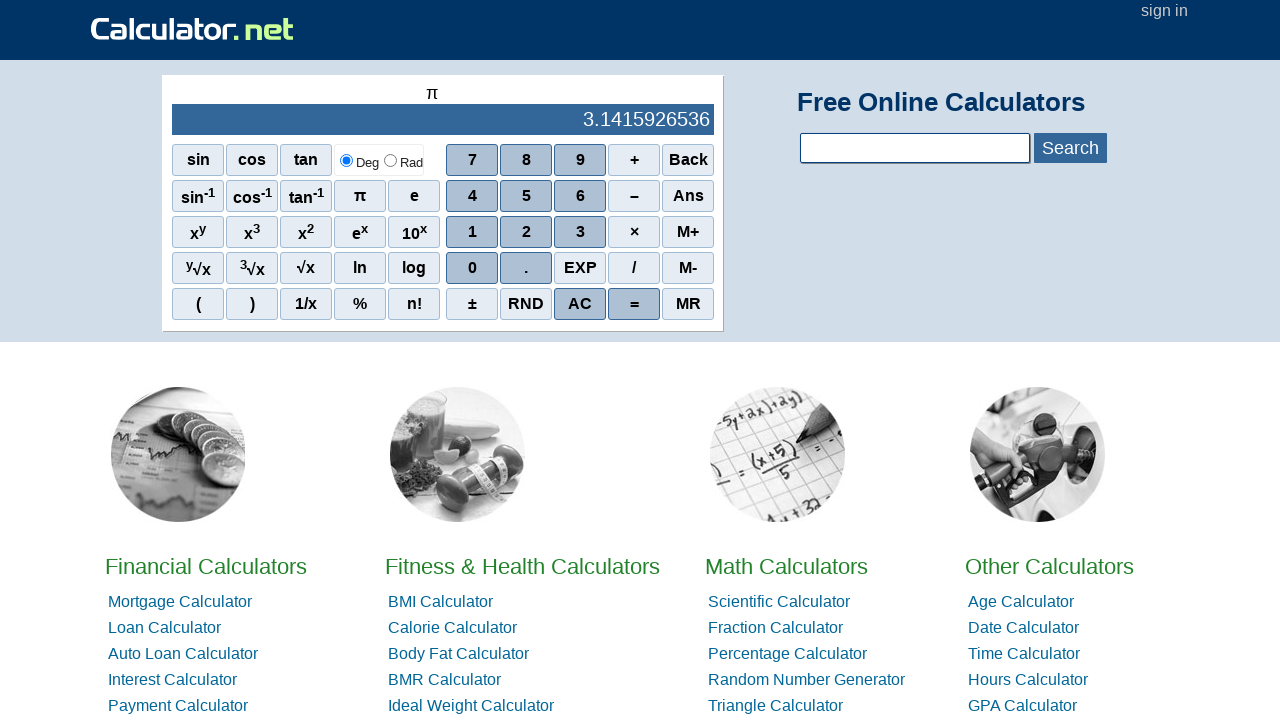

Pressed Tab to navigate in the print dialog
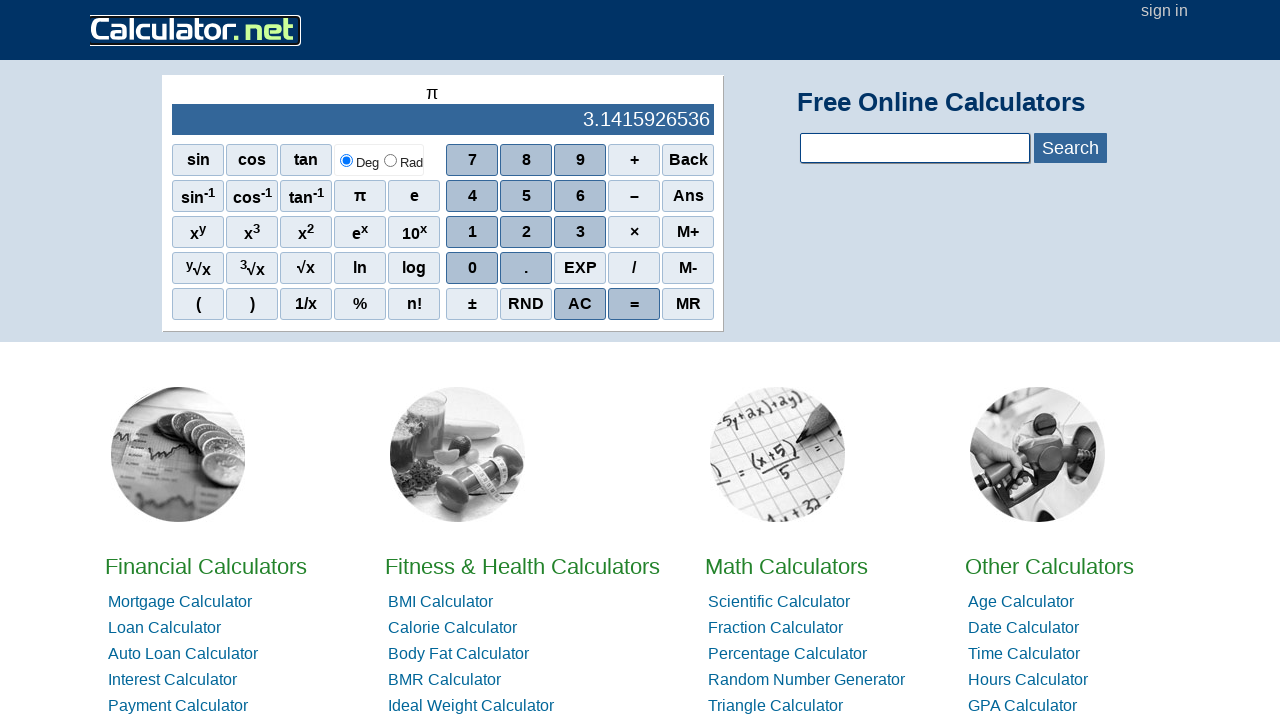

Waited 2 seconds for dialog navigation
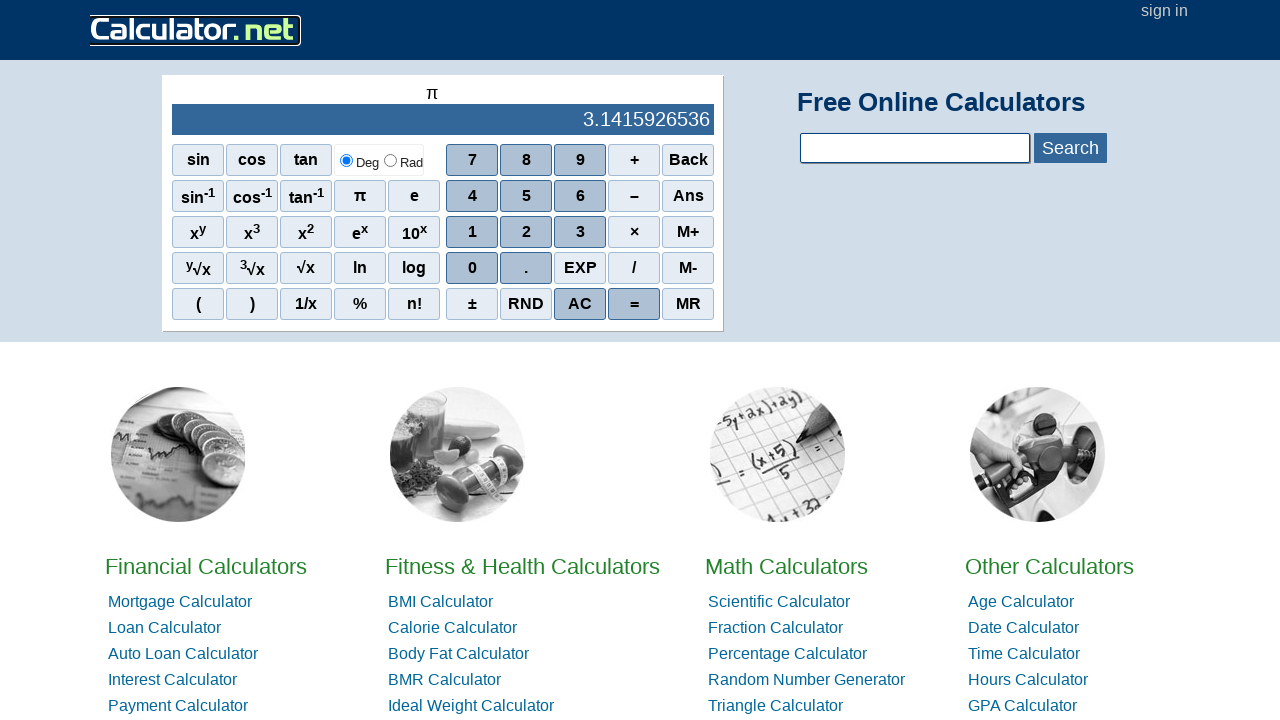

Pressed Enter to confirm/close the print dialog
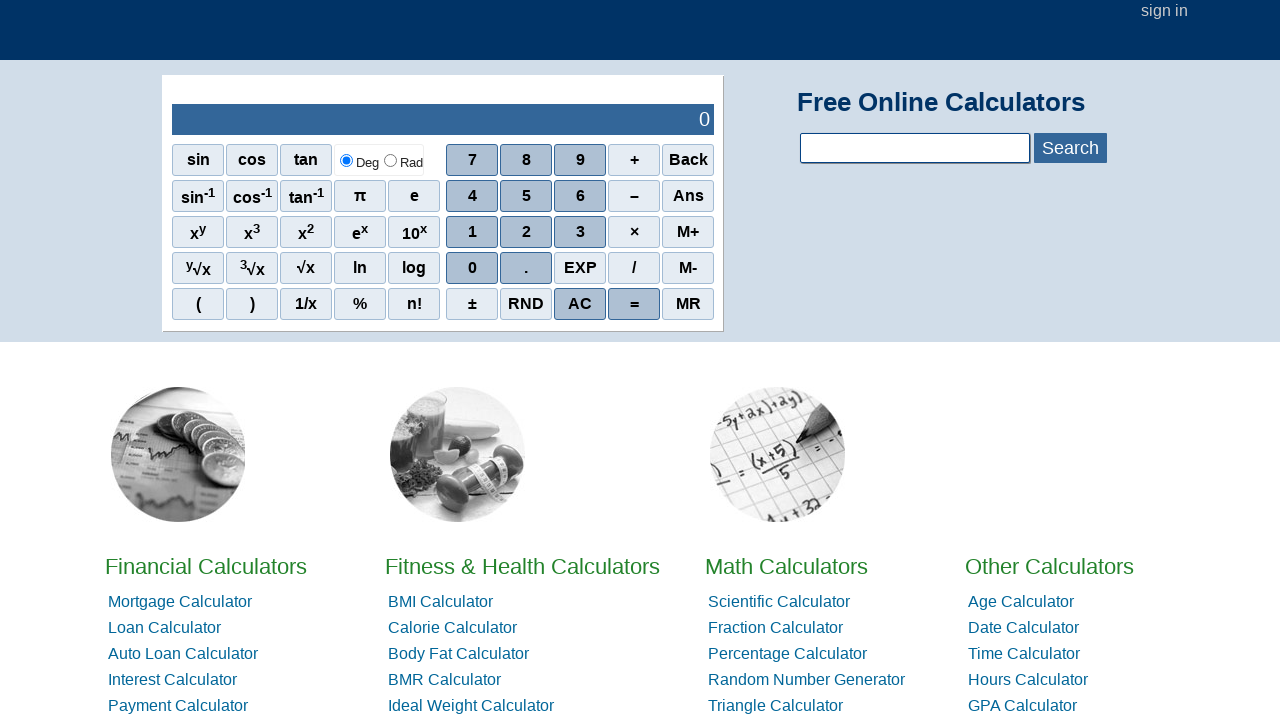

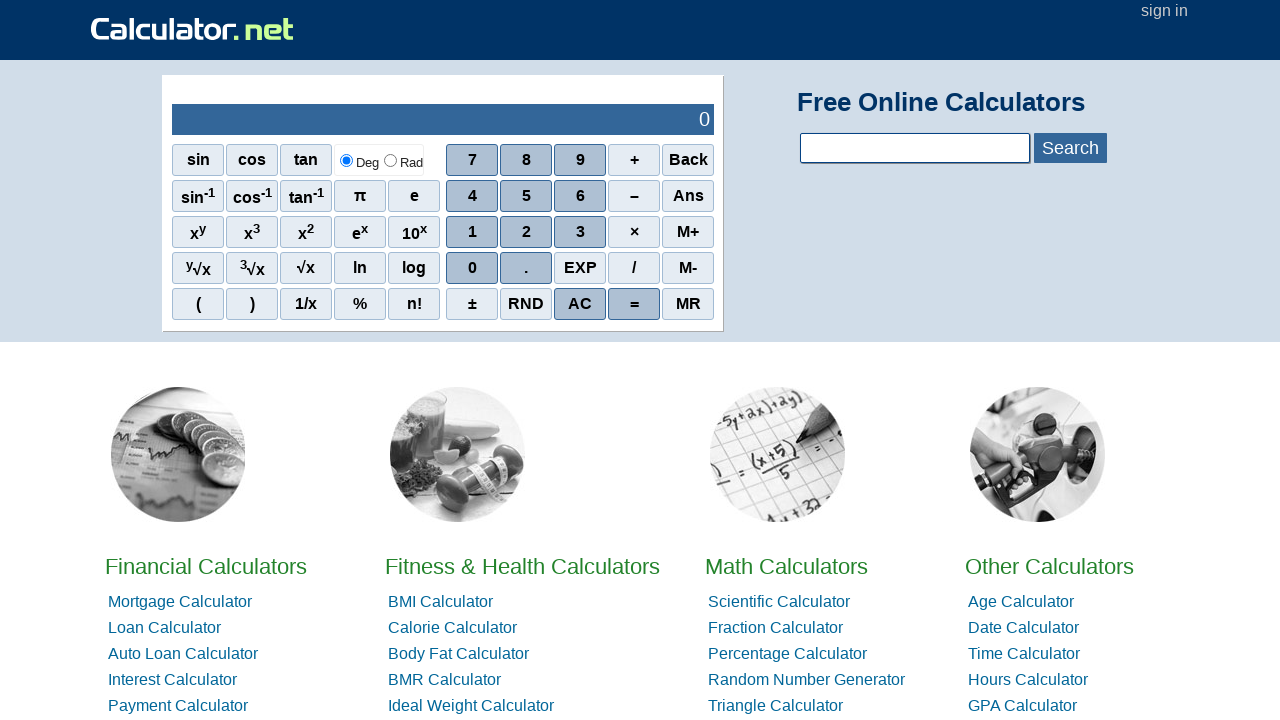